Clicks the prompt button, dismisses the prompt, and verifies no result is displayed

Starting URL: https://demoqa.com/alerts

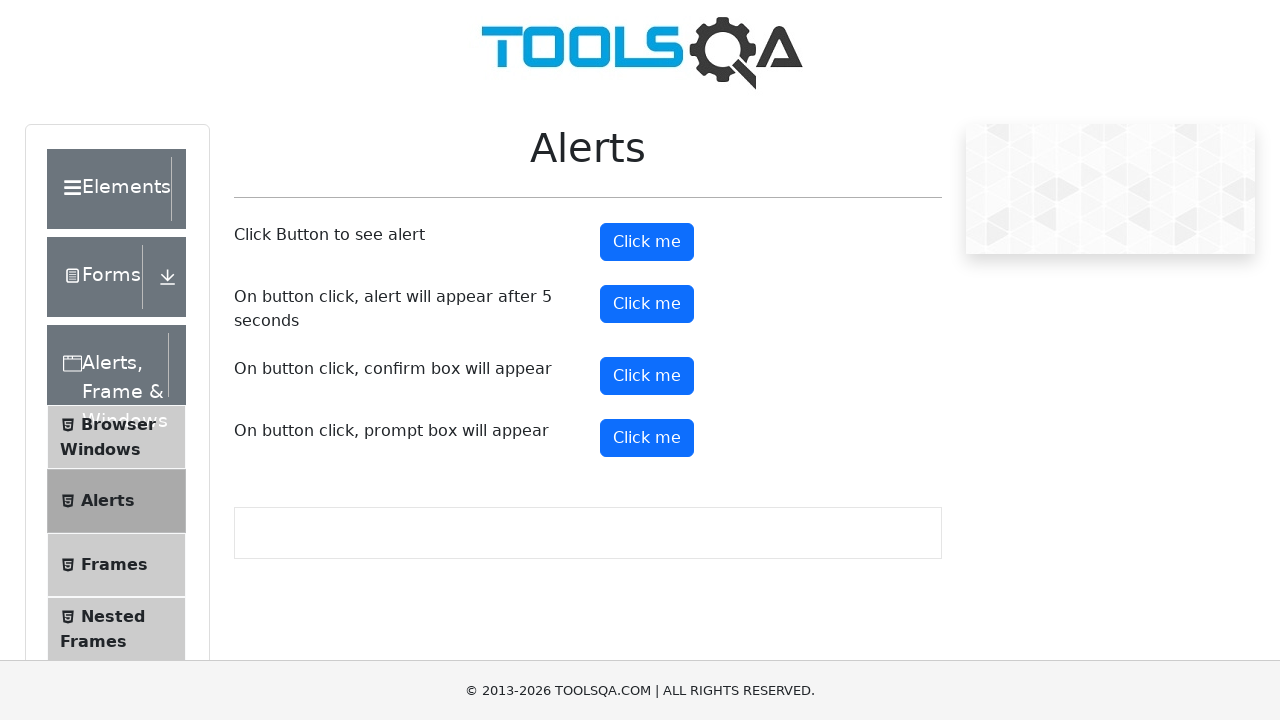

Set up dialog handler to dismiss prompt alerts
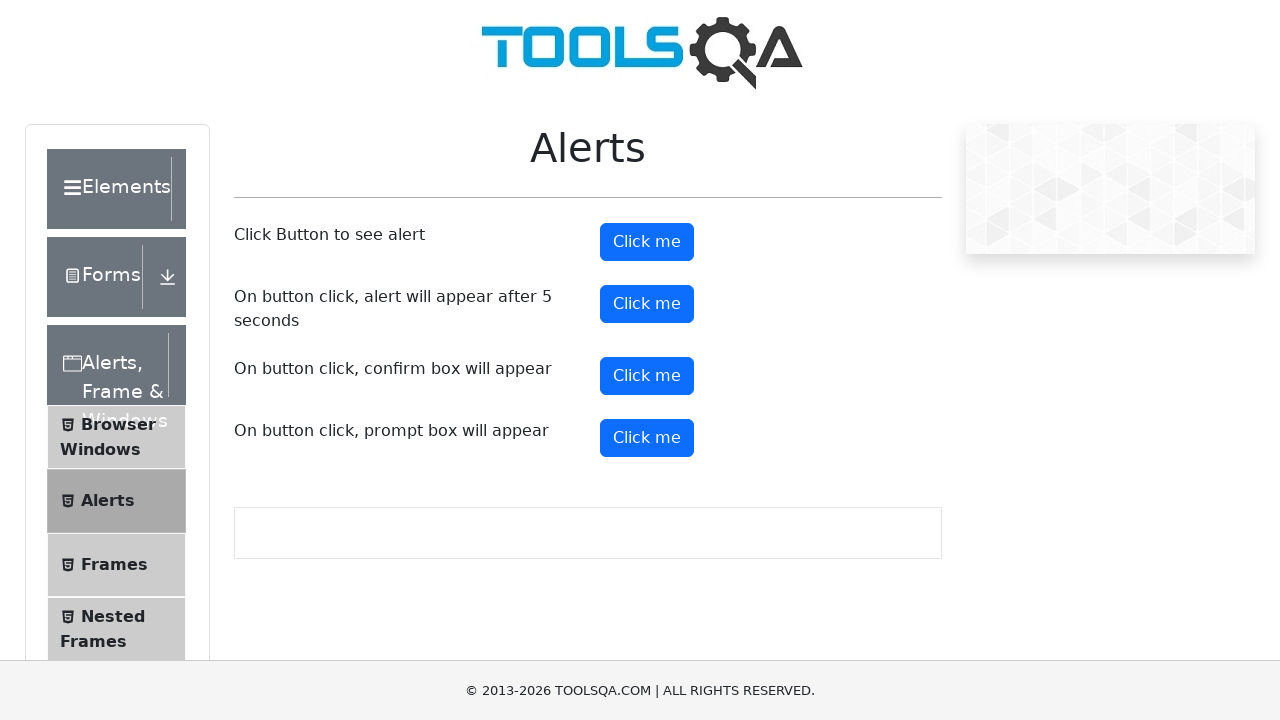

Clicked the prompt button at (647, 438) on #promtButton
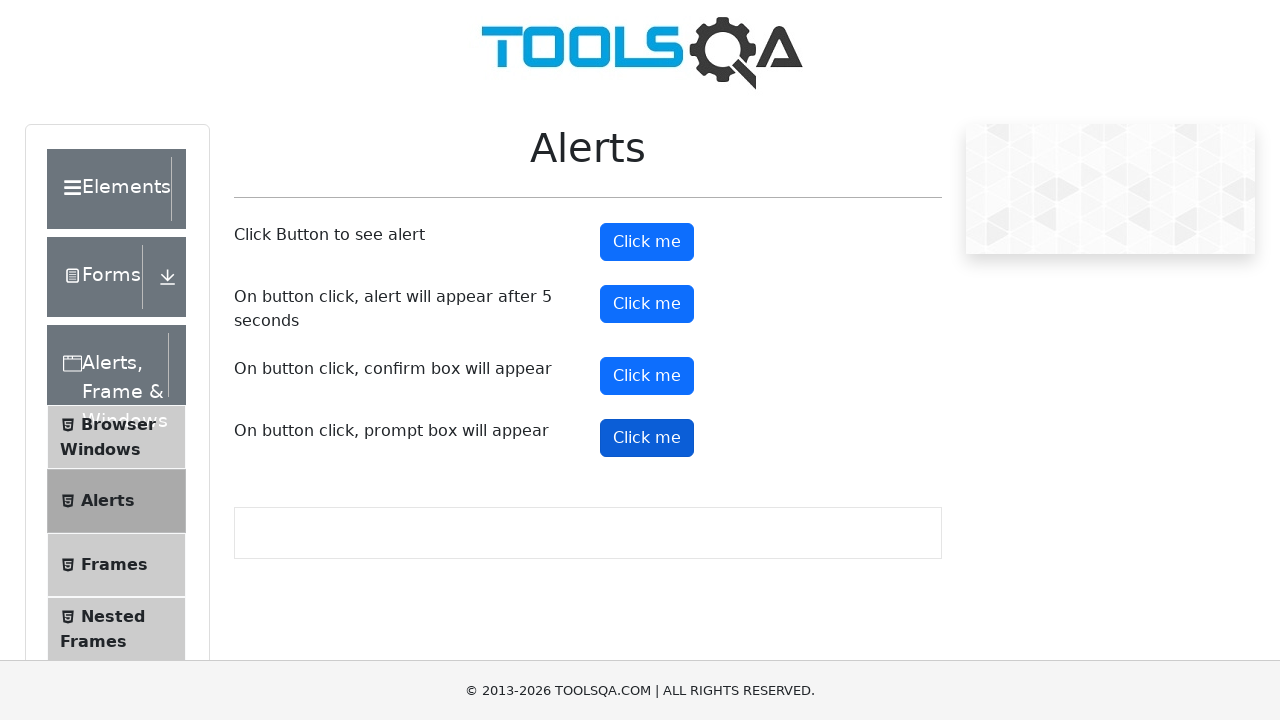

Waited 500ms for prompt to be dismissed
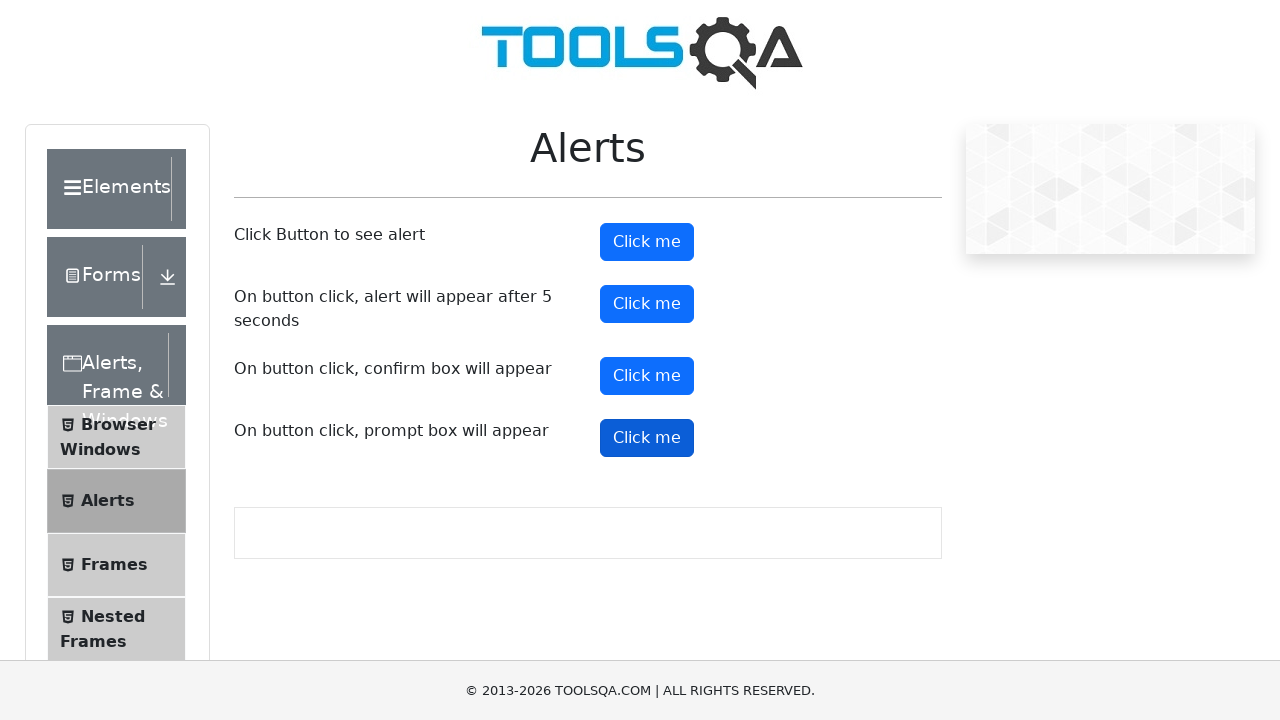

Verified that no prompt result is displayed (element is hidden or not present)
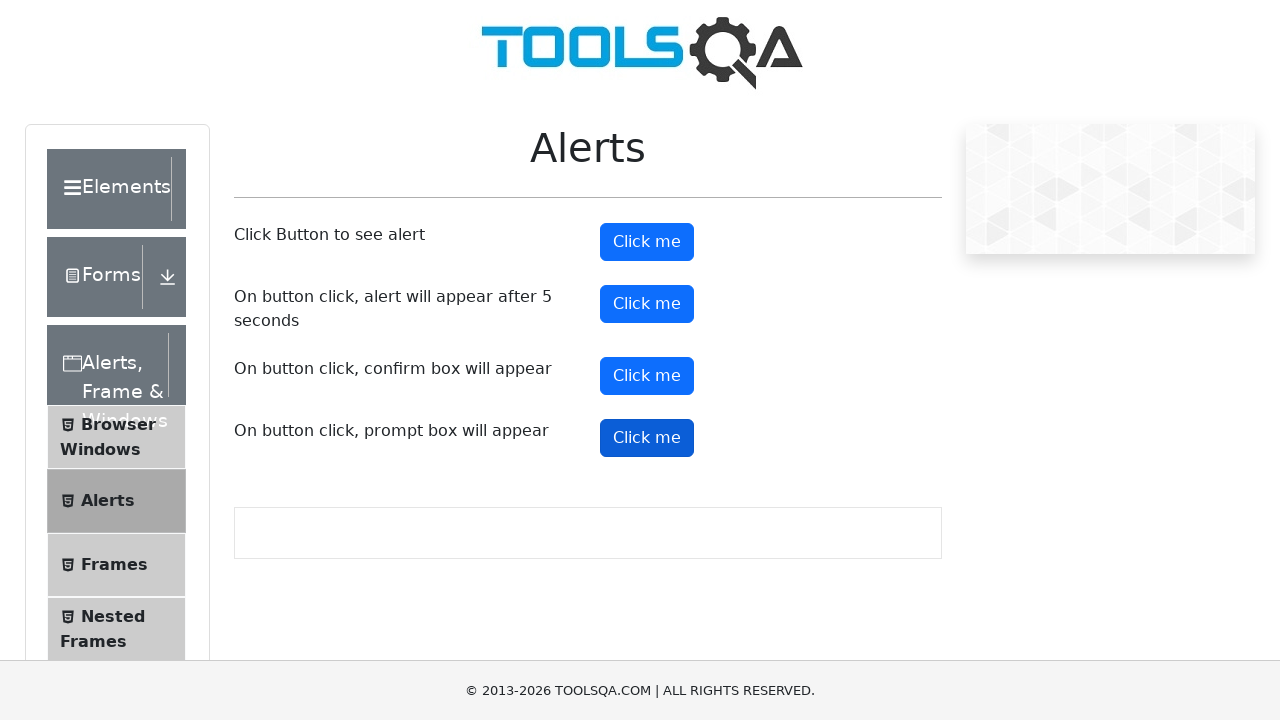

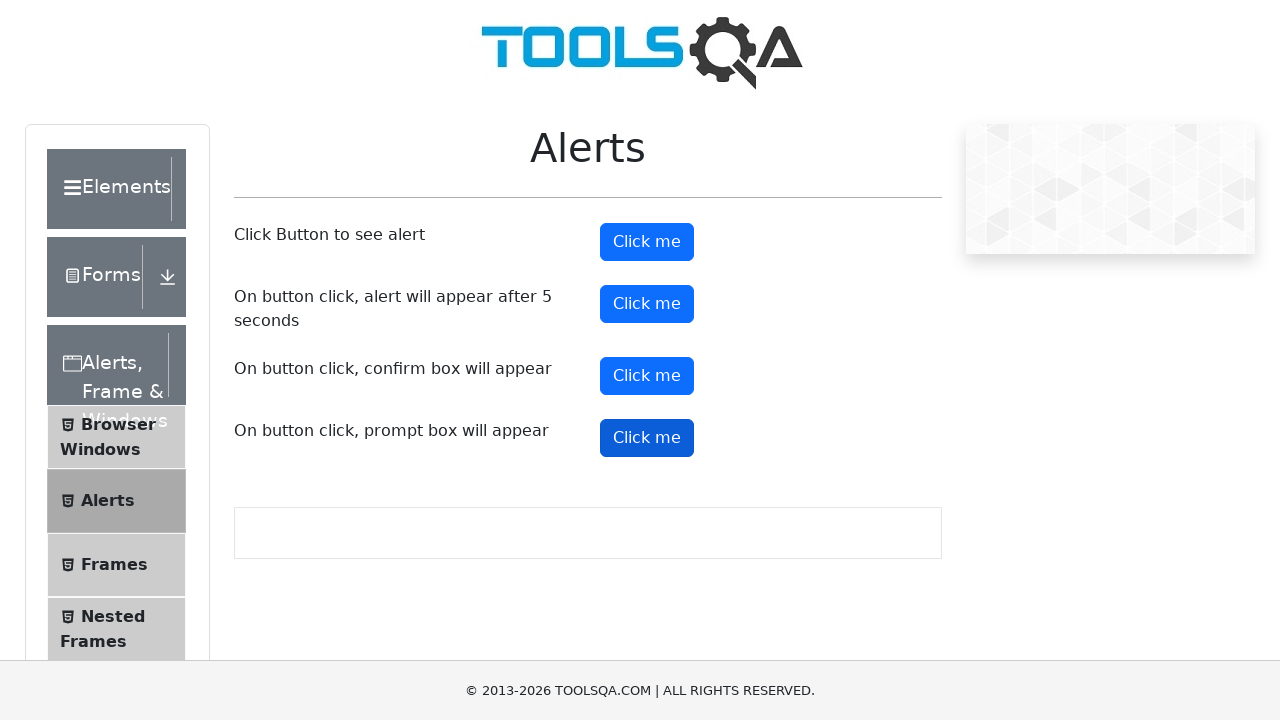